Tests double-clicking the 'Clear' button when all fields are empty to verify it fills fields with zeros

Starting URL: https://do.tusur.ru/qa-test2/

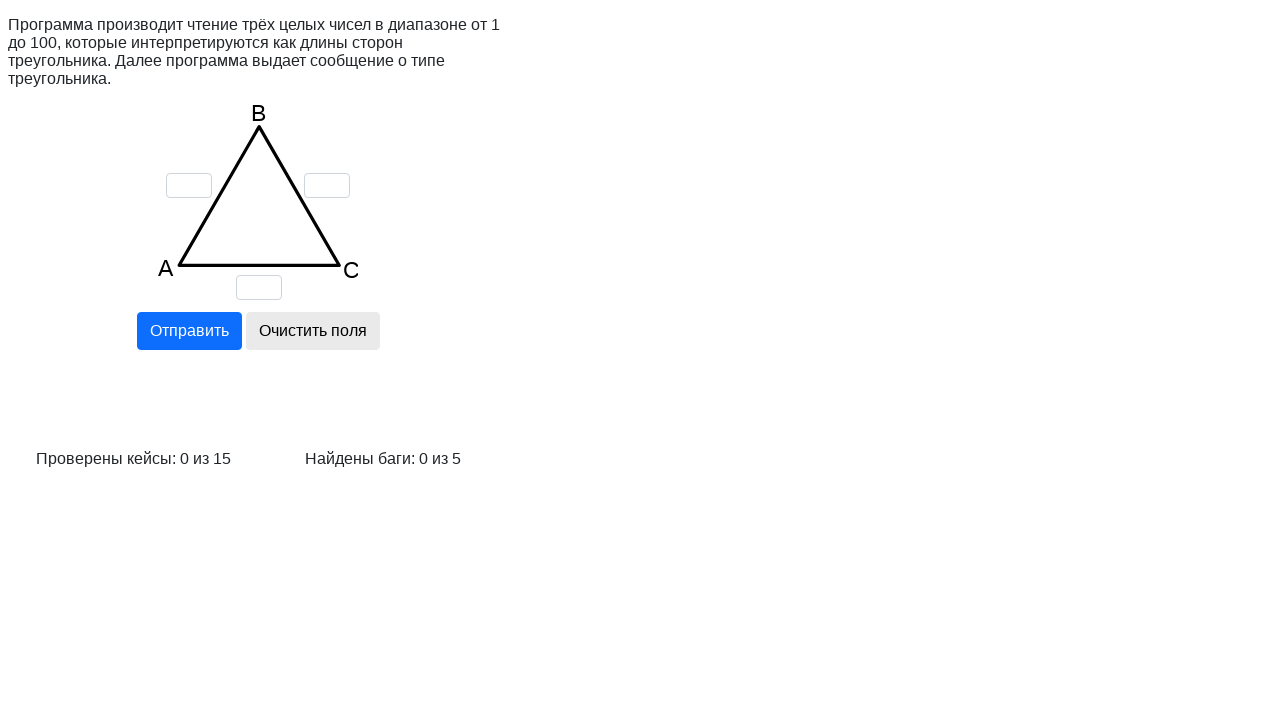

Cleared input field 'a' on input[name='a']
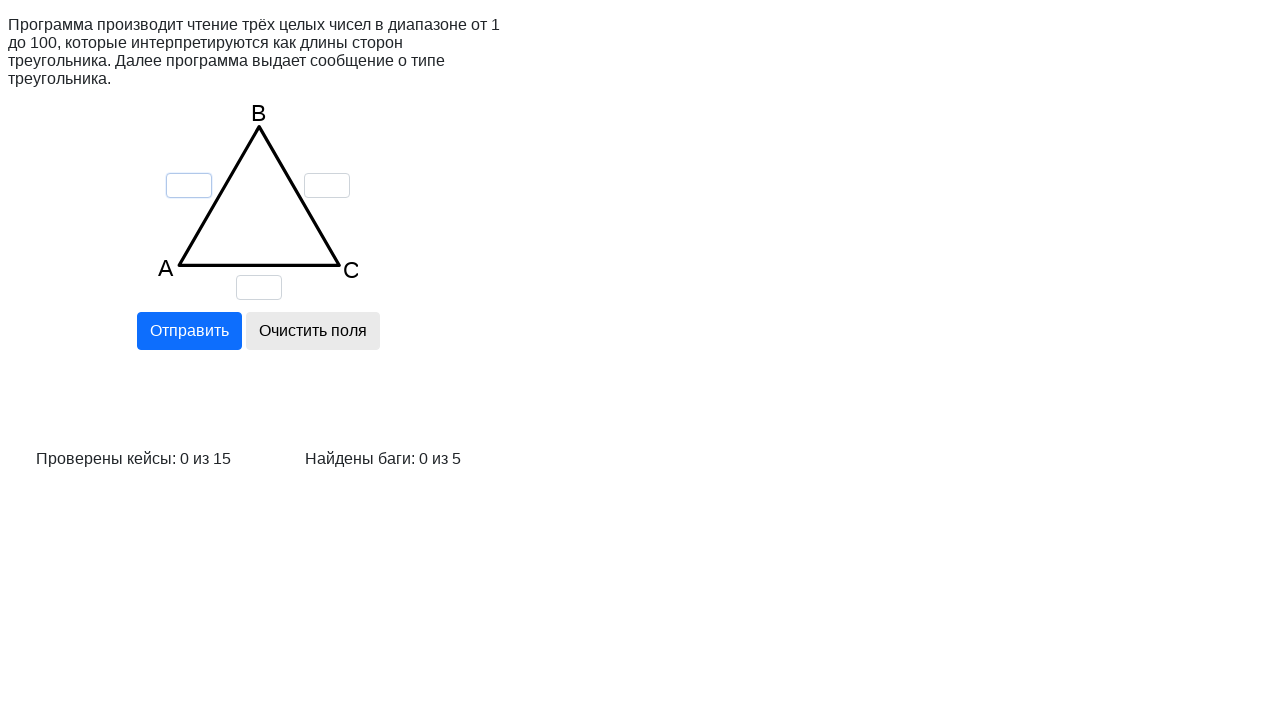

Cleared input field 'b' on input[name='b']
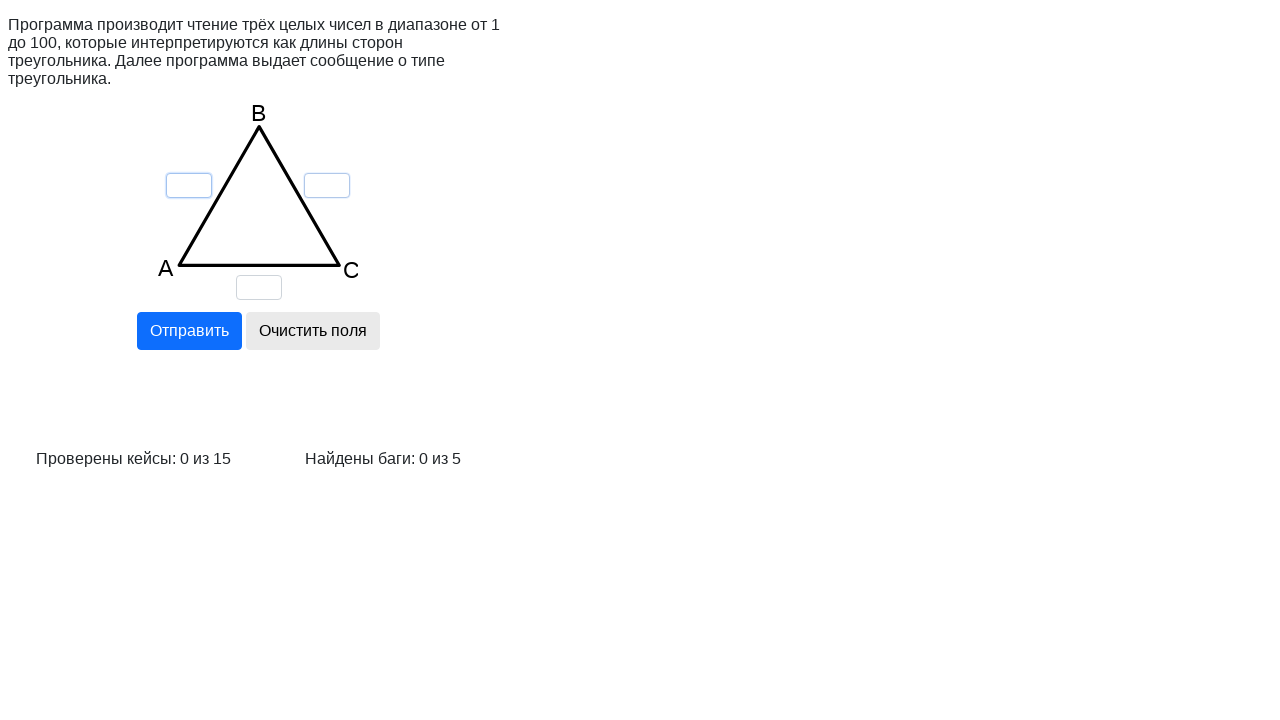

Cleared input field 'c' on input[name='c']
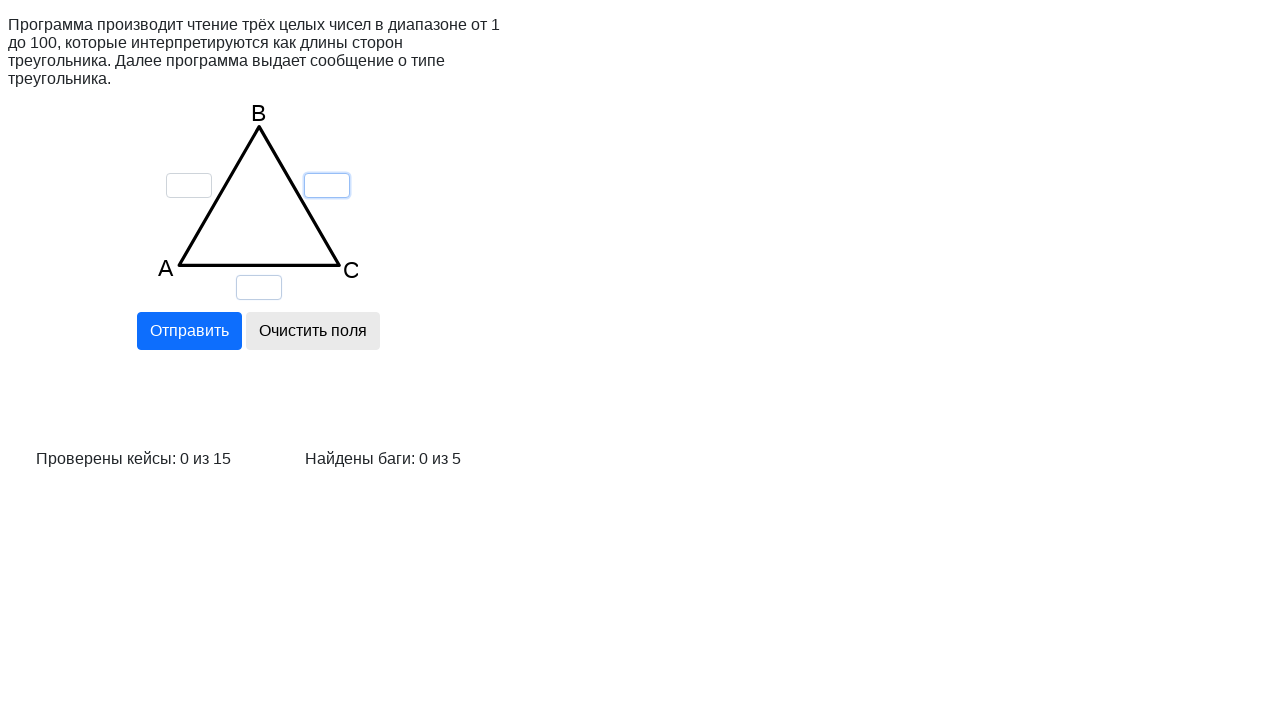

Clicked the 'Clear' button (first click) at (312, 331) on input[name='reset']
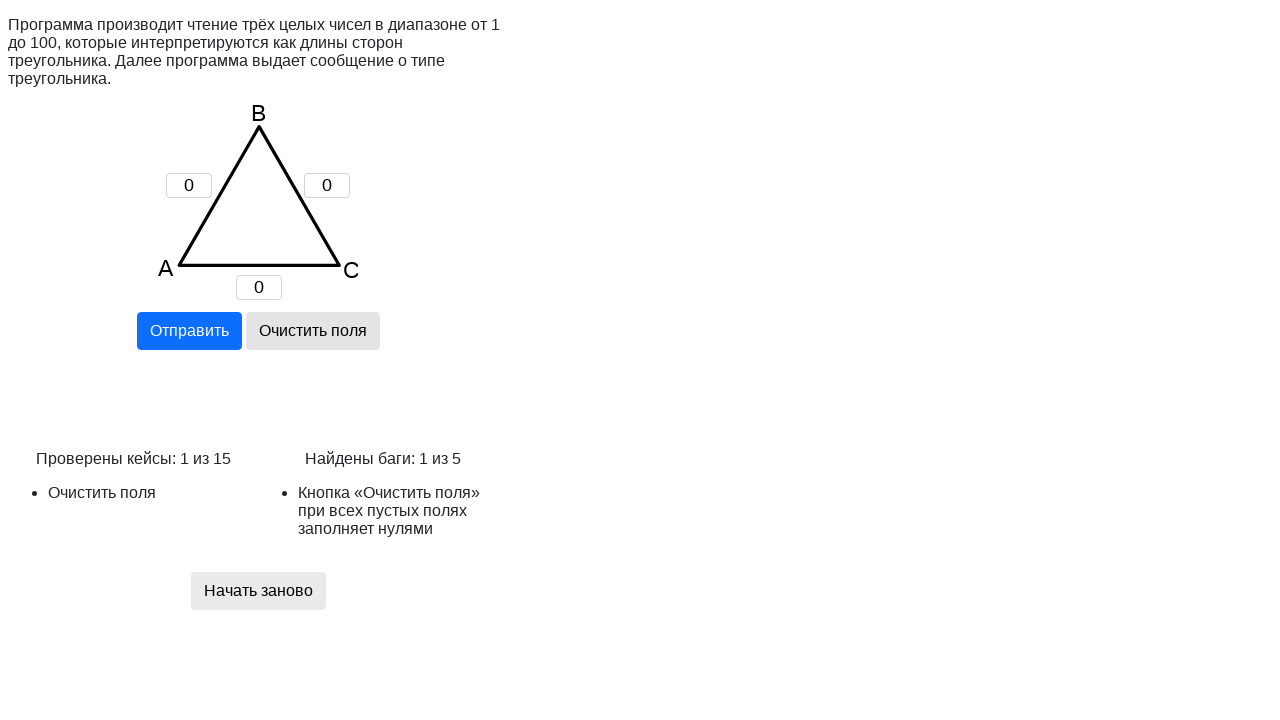

Clicked the 'Clear' button again (second click - double click test) at (312, 331) on input[name='reset']
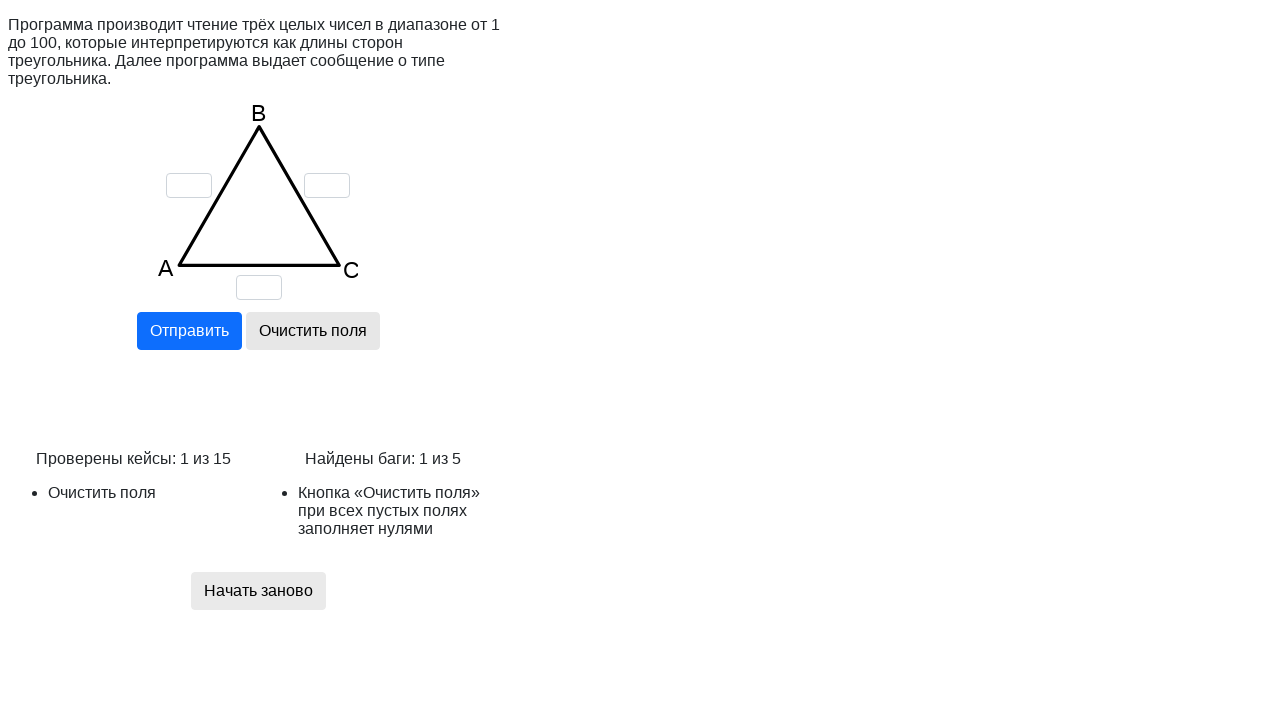

Verified that double-clicking 'Clear' button with empty fields fills fields with zeros
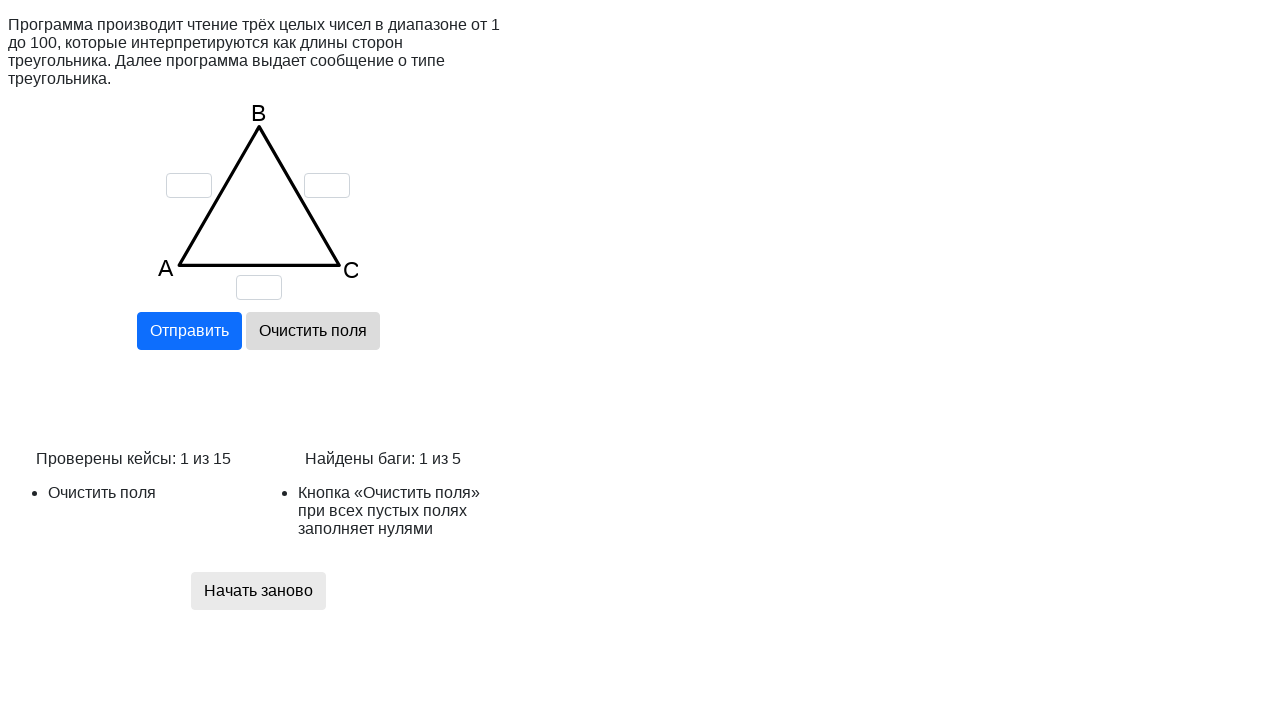

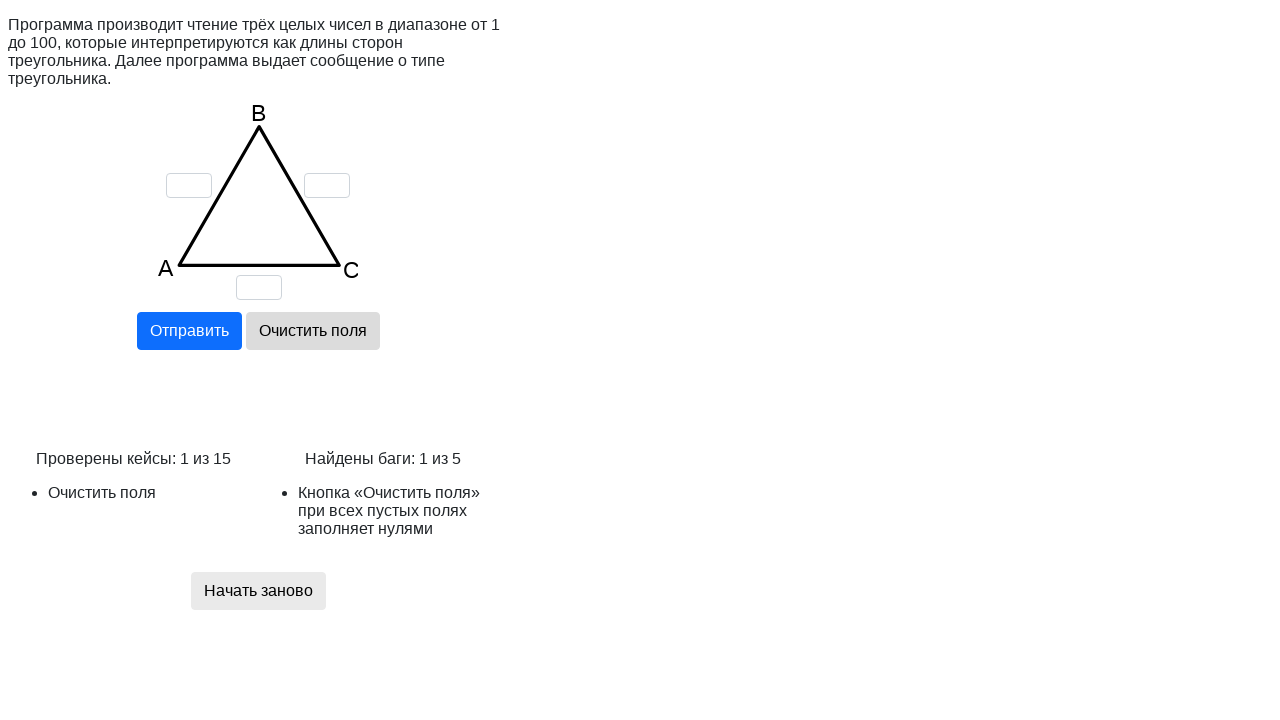